Navigates to a movie listing page, waits for movie items to load, then clicks on a movie link to view its detail page and verifies the detail content is displayed.

Starting URL: https://spa1.scrape.center/page/1

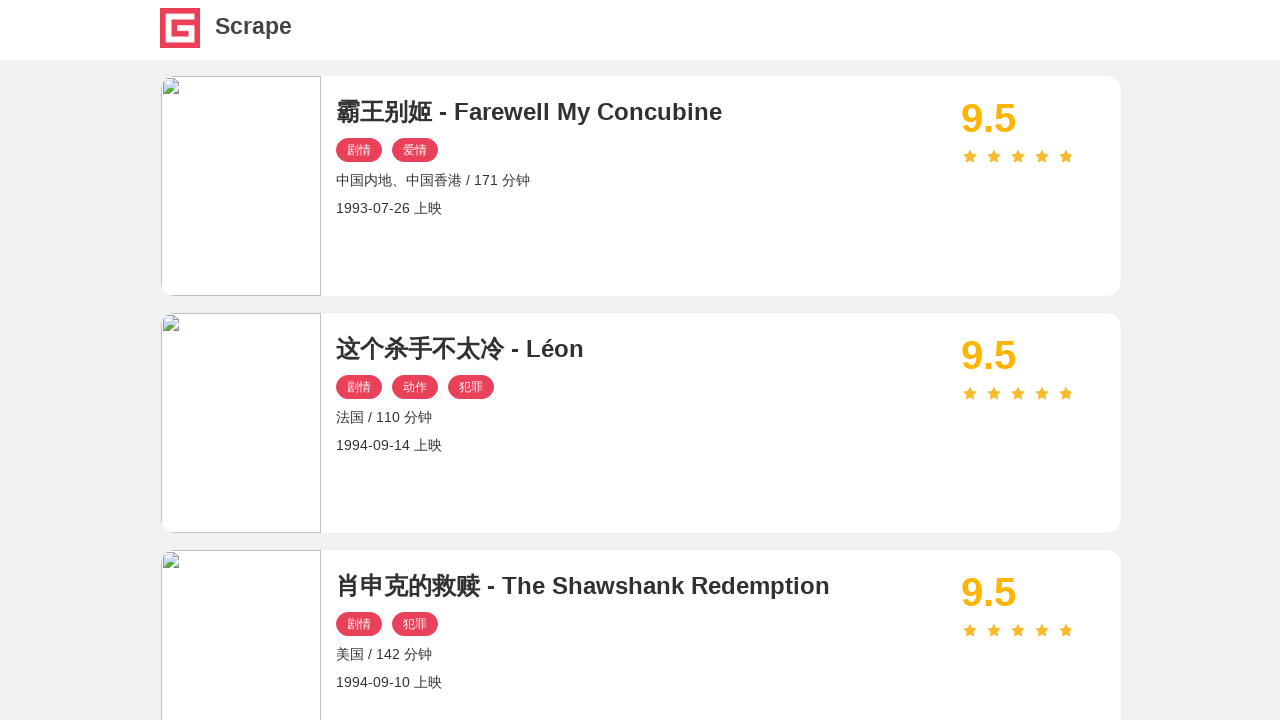

Waited for movie listing items to load on index page
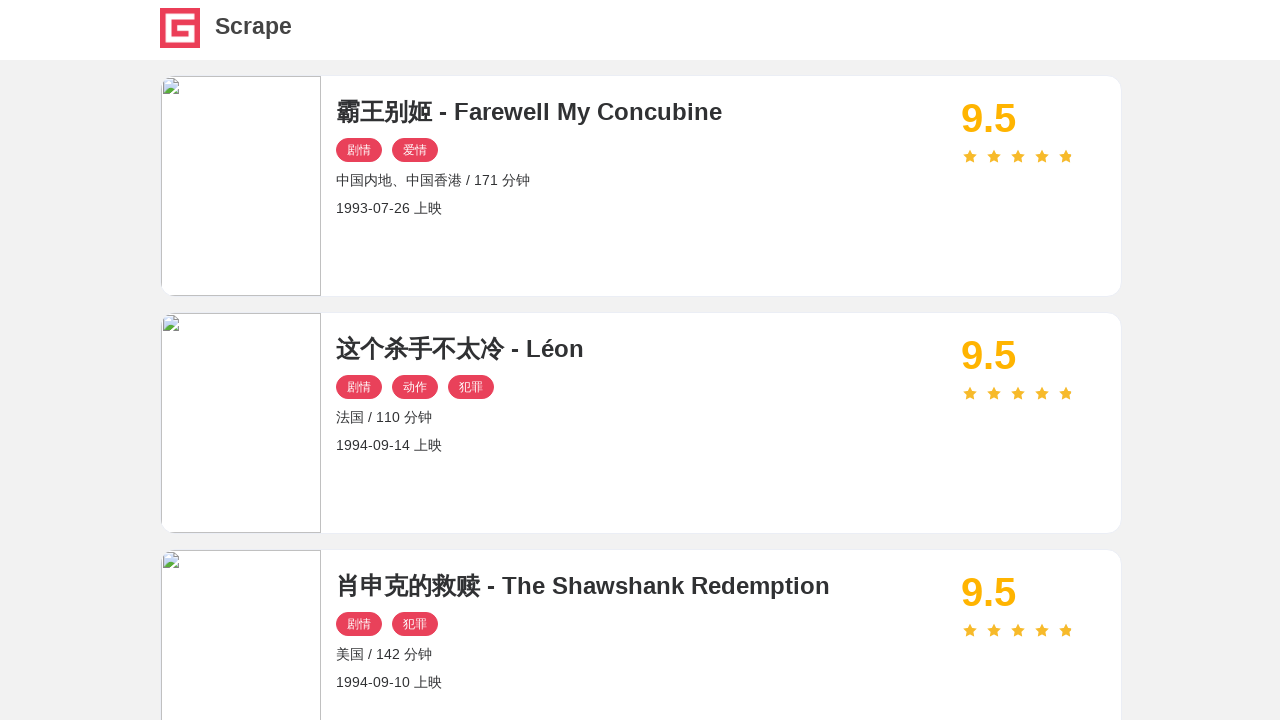

Located first movie link
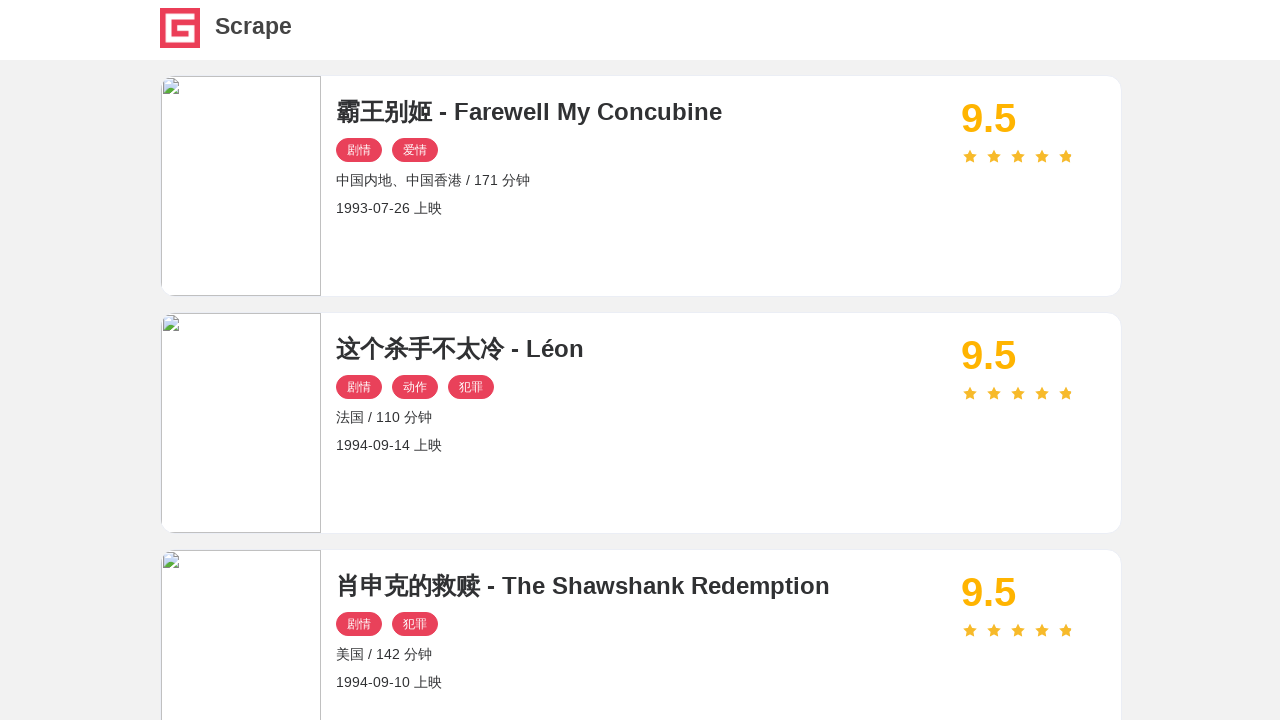

Clicked on first movie link to view detail page at (641, 112) on xpath=//*[@id="index"]//h2[@class="m-b-sm"]/parent::a >> nth=0
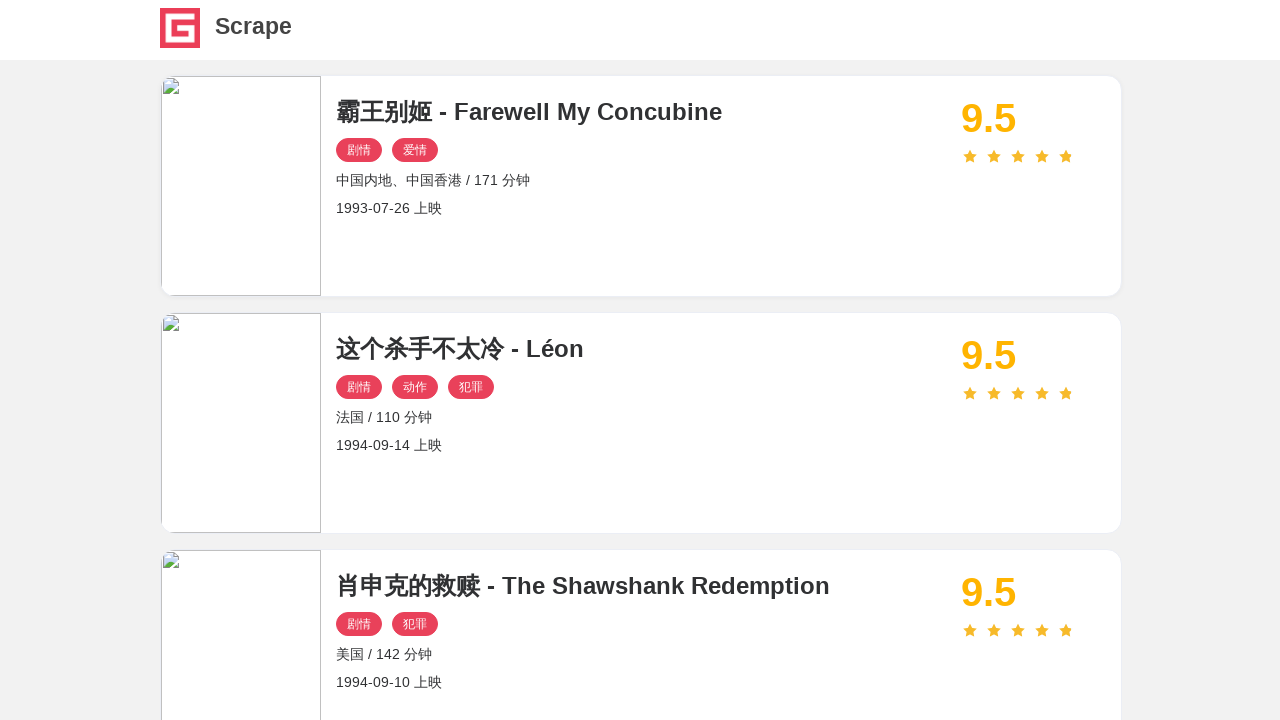

Waited for detail page content to load
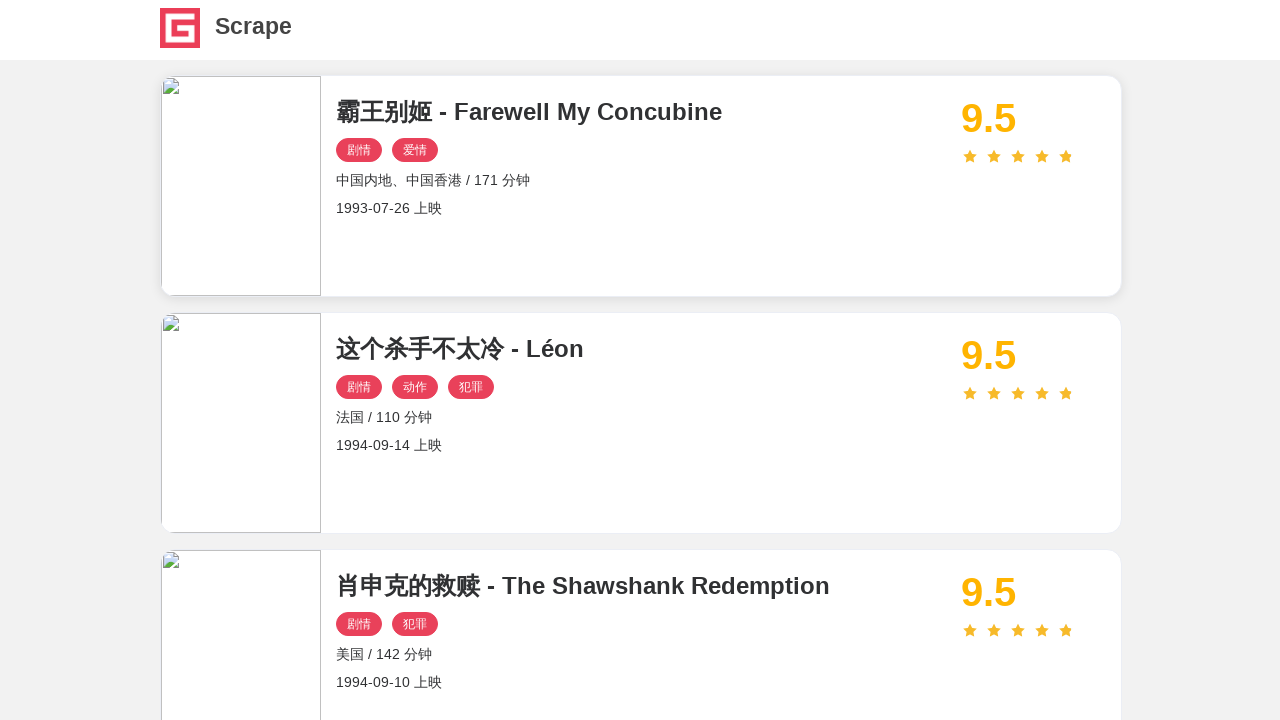

Verified movie title element is visible
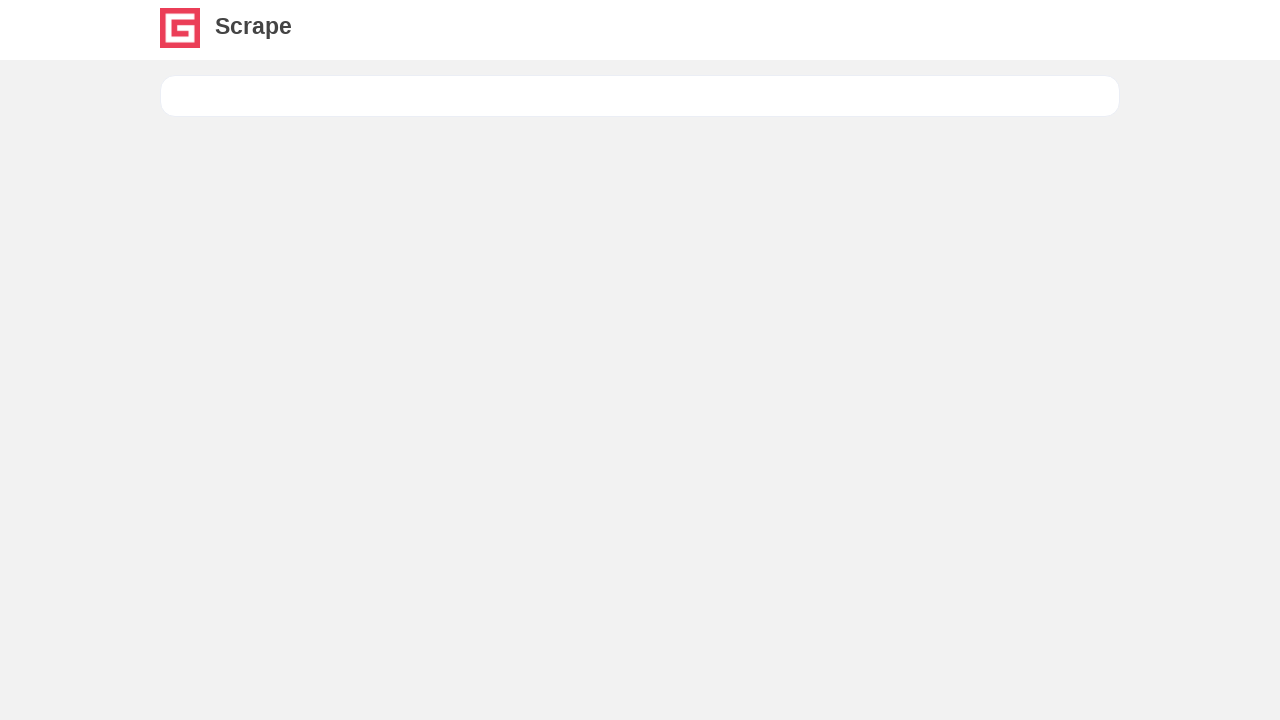

Verified movie score element is visible
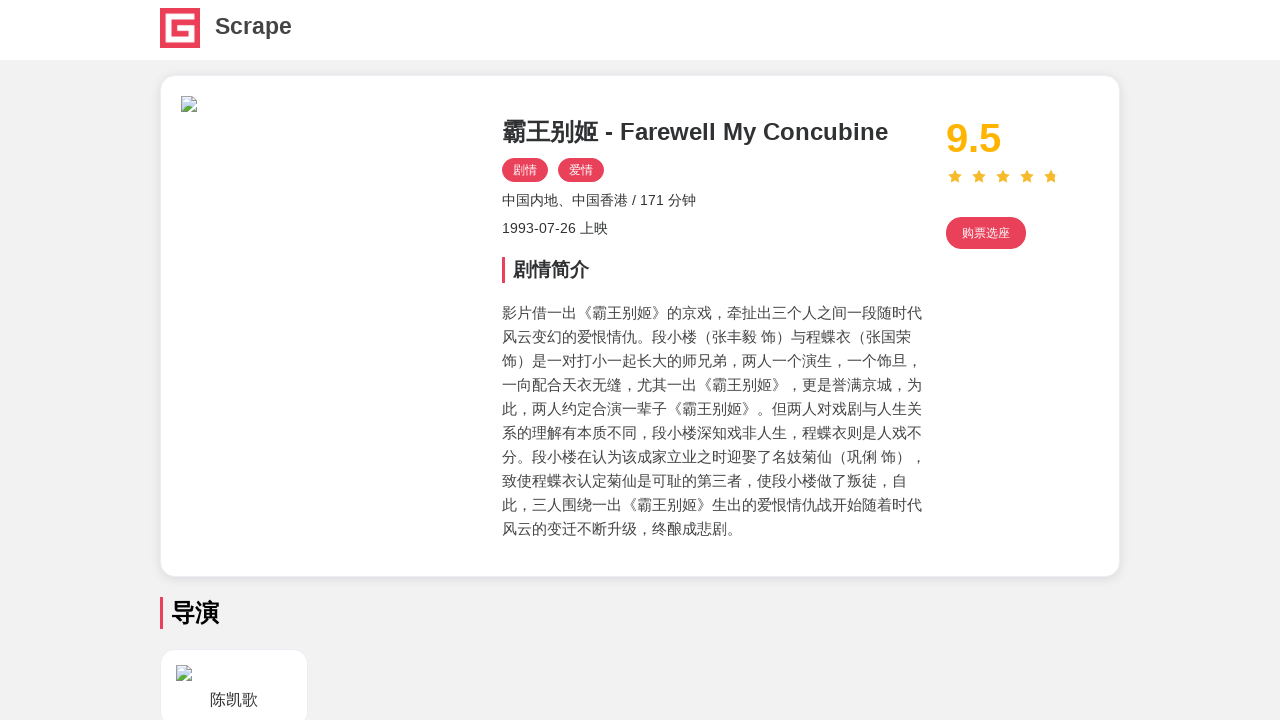

Verified movie description element is visible
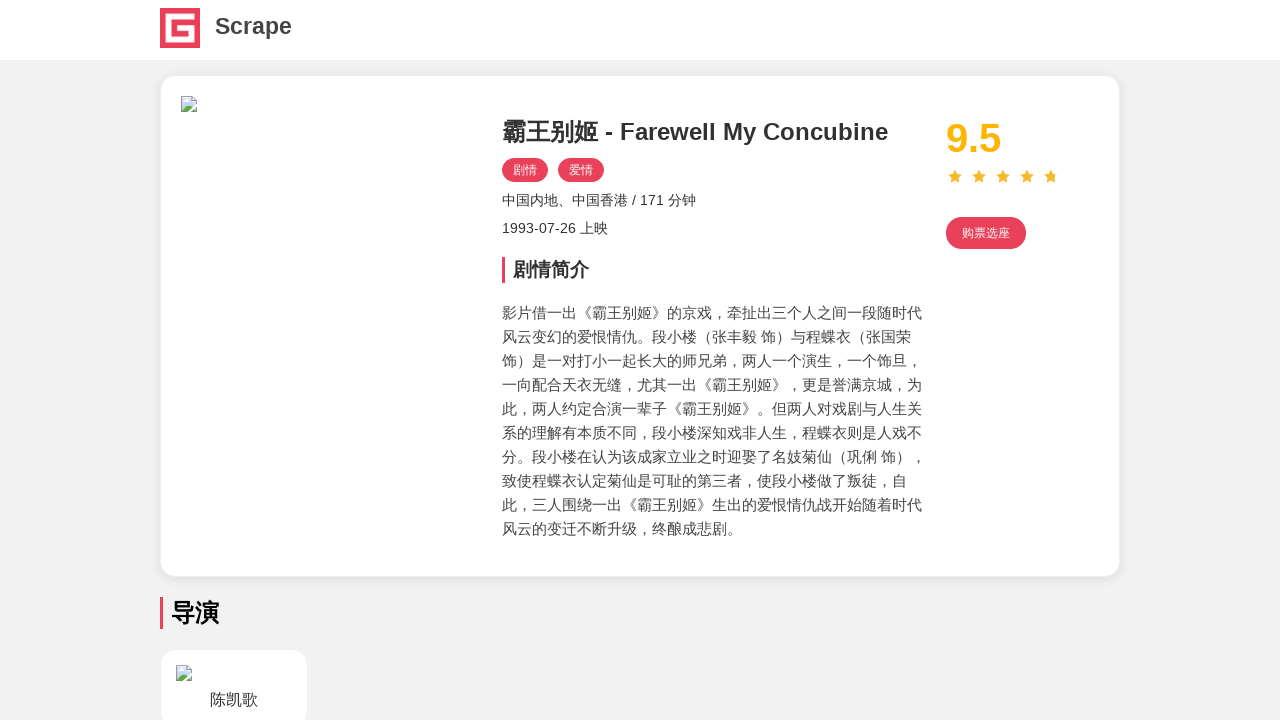

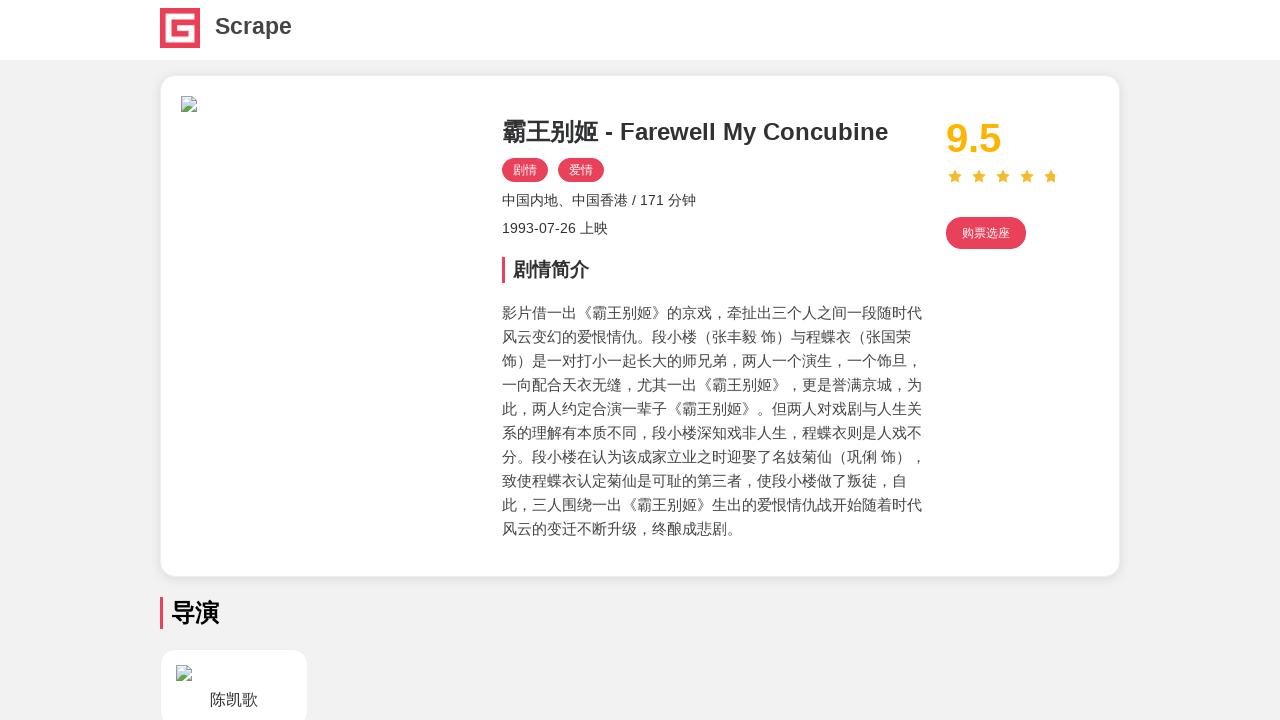